Tests shopping cart functionality by navigating to the shop, adding multiple quantities of Fluffy Bunny (3x), Stuffed Frog (2x), and Valentine Bear (5x) to the cart.

Starting URL: https://jupiter.cloud.planittesting.com/

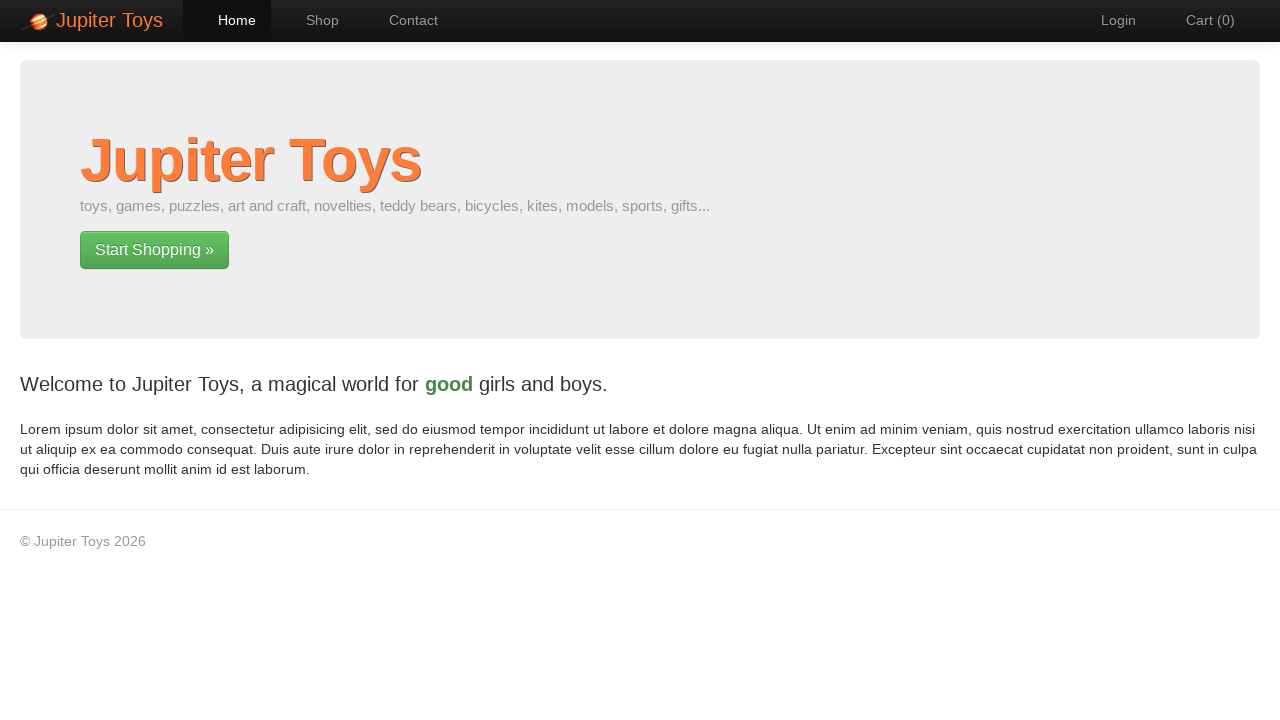

Clicked 'Start Shopping' link to navigate to shop at (154, 250) on a:text('Start Shopping')
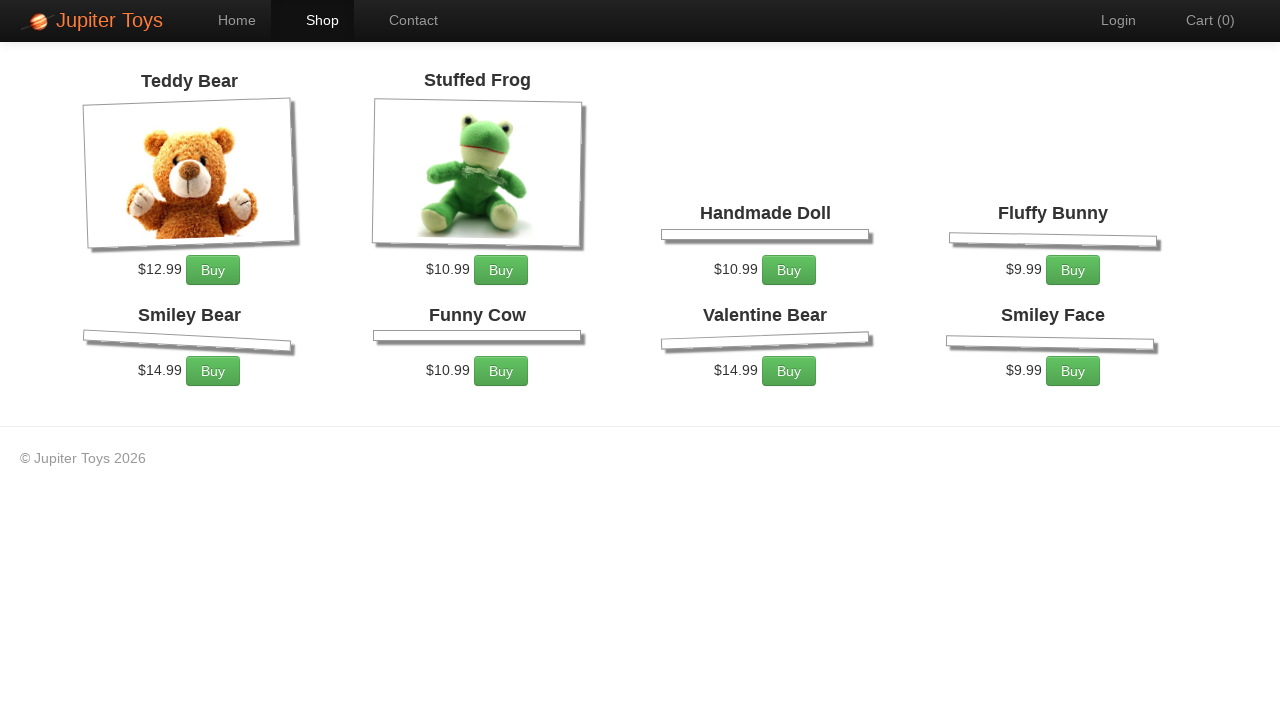

Added Fluffy Bunny to cart (1/3) at (1073, 270) on //h4[.='Fluffy Bunny']/ancestor::li[contains(@class,'product')]/descendant::a[te
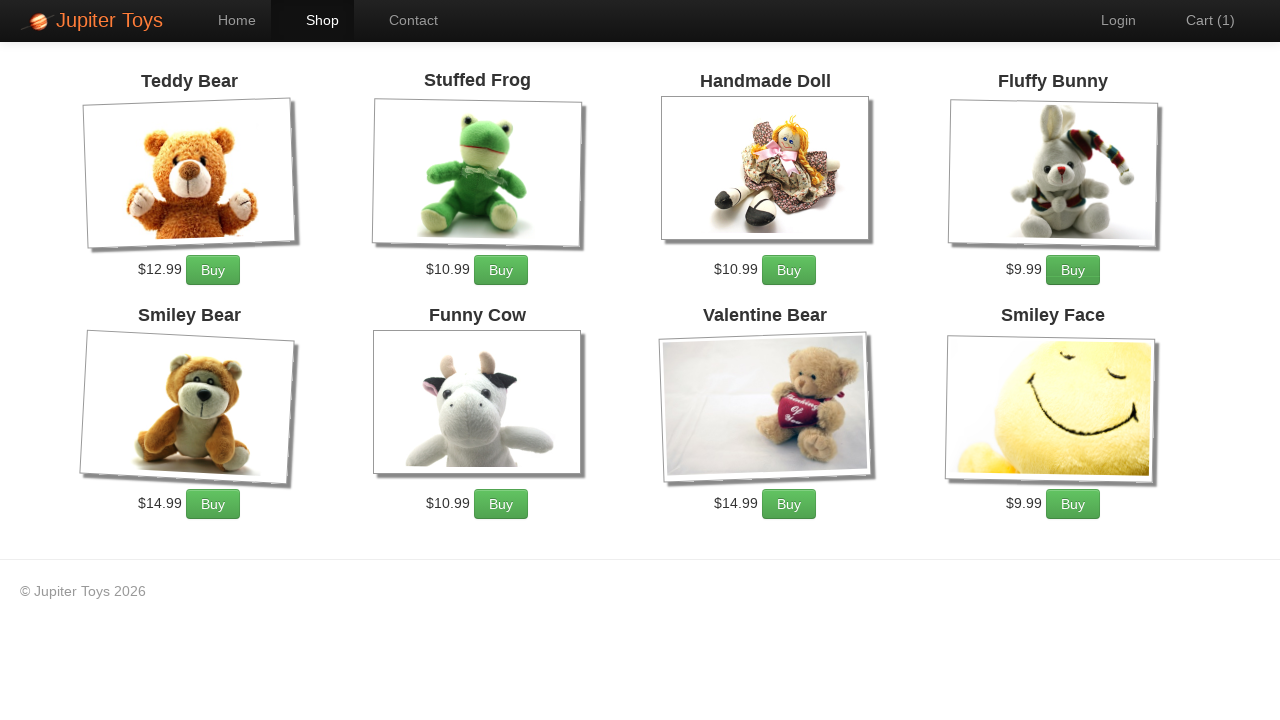

Added Fluffy Bunny to cart (2/3) at (1073, 270) on //h4[.='Fluffy Bunny']/ancestor::li[contains(@class,'product')]/descendant::a[te
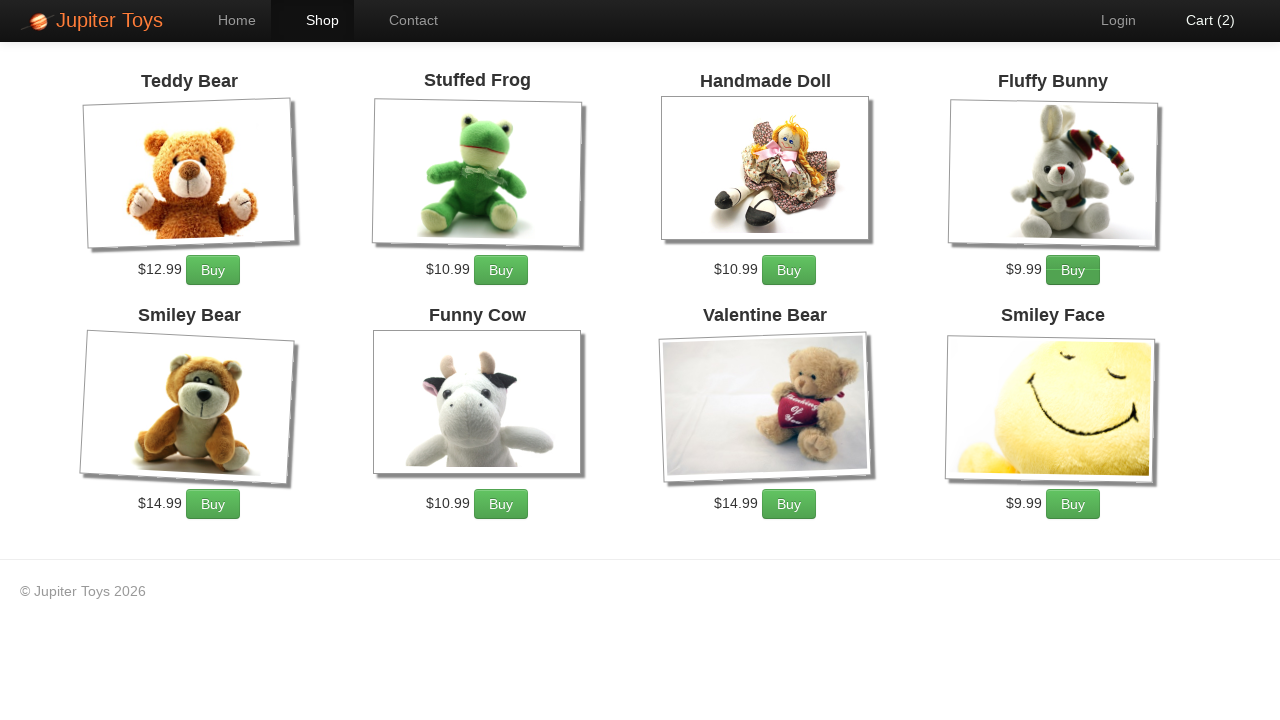

Added Fluffy Bunny to cart (3/3) at (1073, 270) on //h4[.='Fluffy Bunny']/ancestor::li[contains(@class,'product')]/descendant::a[te
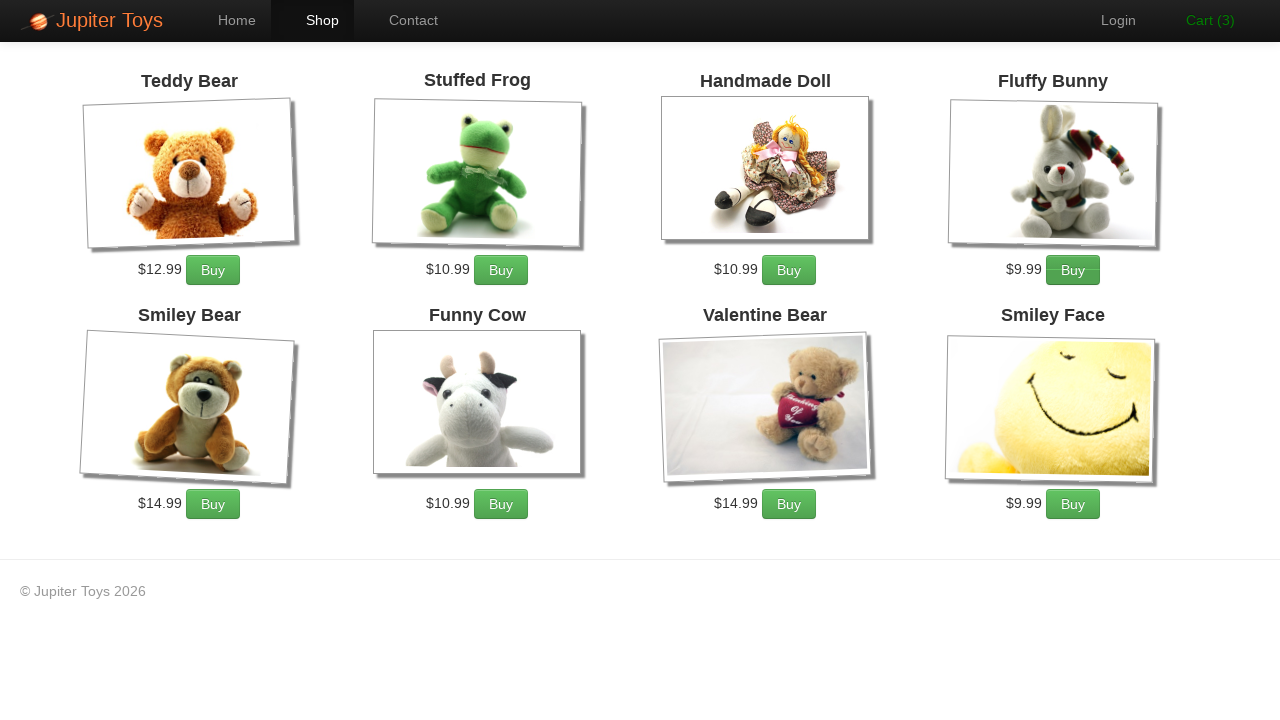

Added Stuffed Frog to cart (1/2) at (501, 270) on //h4[.='Stuffed Frog']/ancestor::li[contains(@class,'product')]/descendant::a[te
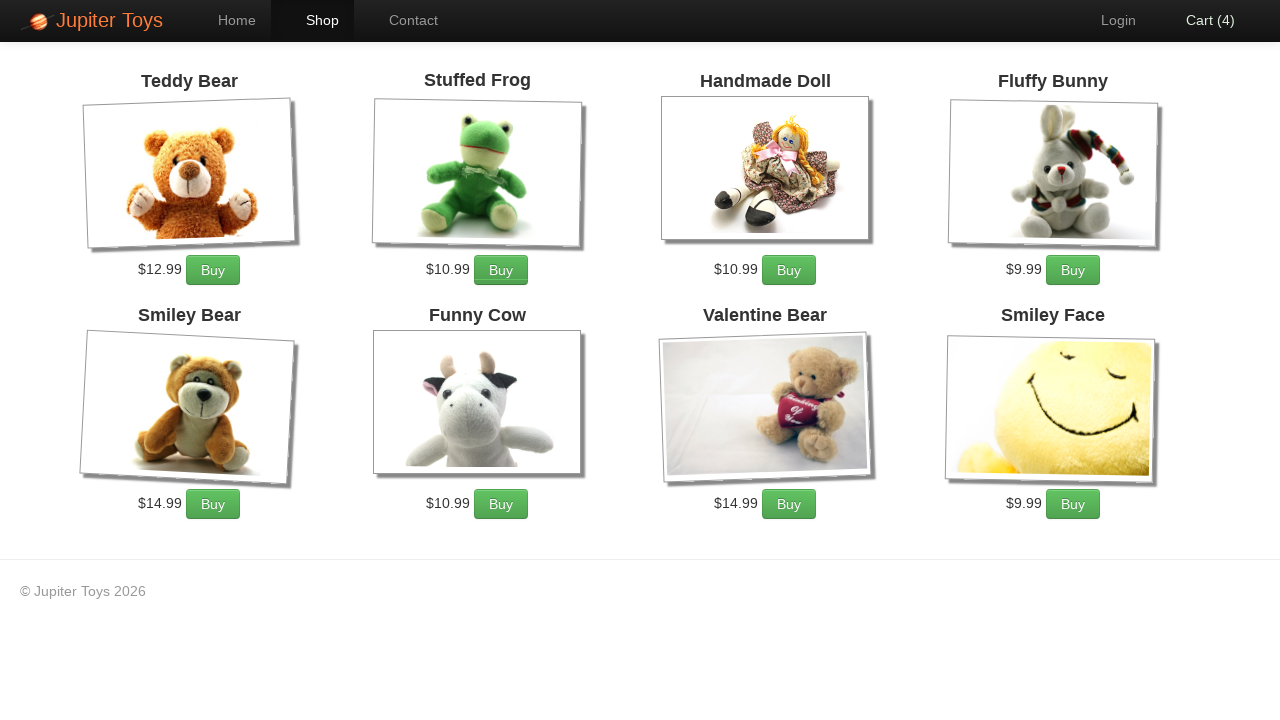

Added Stuffed Frog to cart (2/2) at (501, 270) on //h4[.='Stuffed Frog']/ancestor::li[contains(@class,'product')]/descendant::a[te
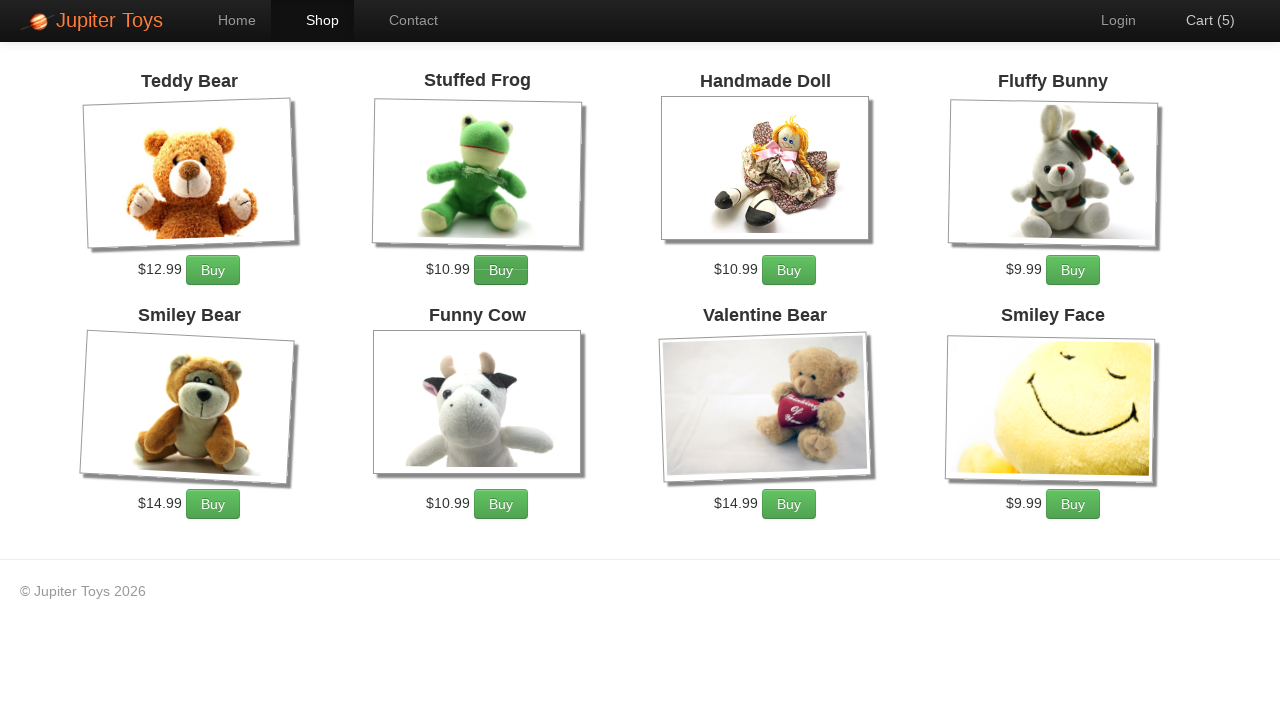

Added Valentine Bear to cart (1/5) at (789, 504) on //h4[.='Valentine Bear']/ancestor::li[contains(@class,'product')]/descendant::a[
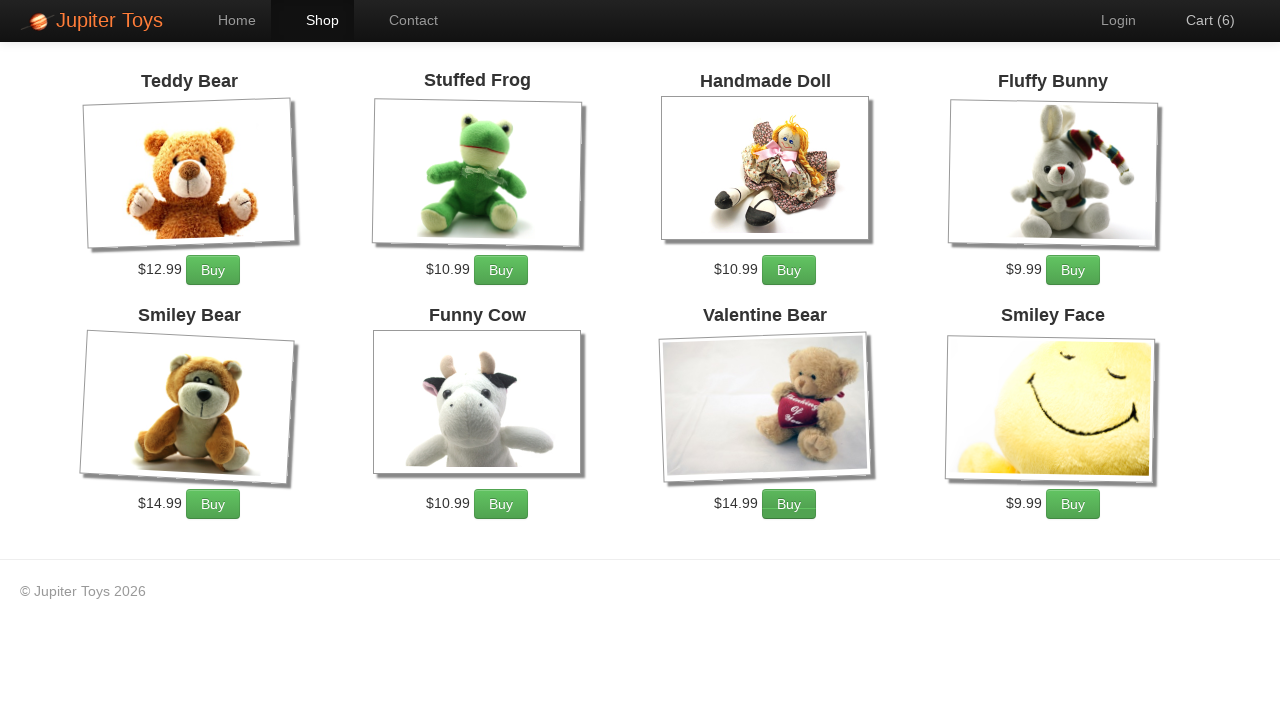

Added Valentine Bear to cart (2/5) at (789, 504) on //h4[.='Valentine Bear']/ancestor::li[contains(@class,'product')]/descendant::a[
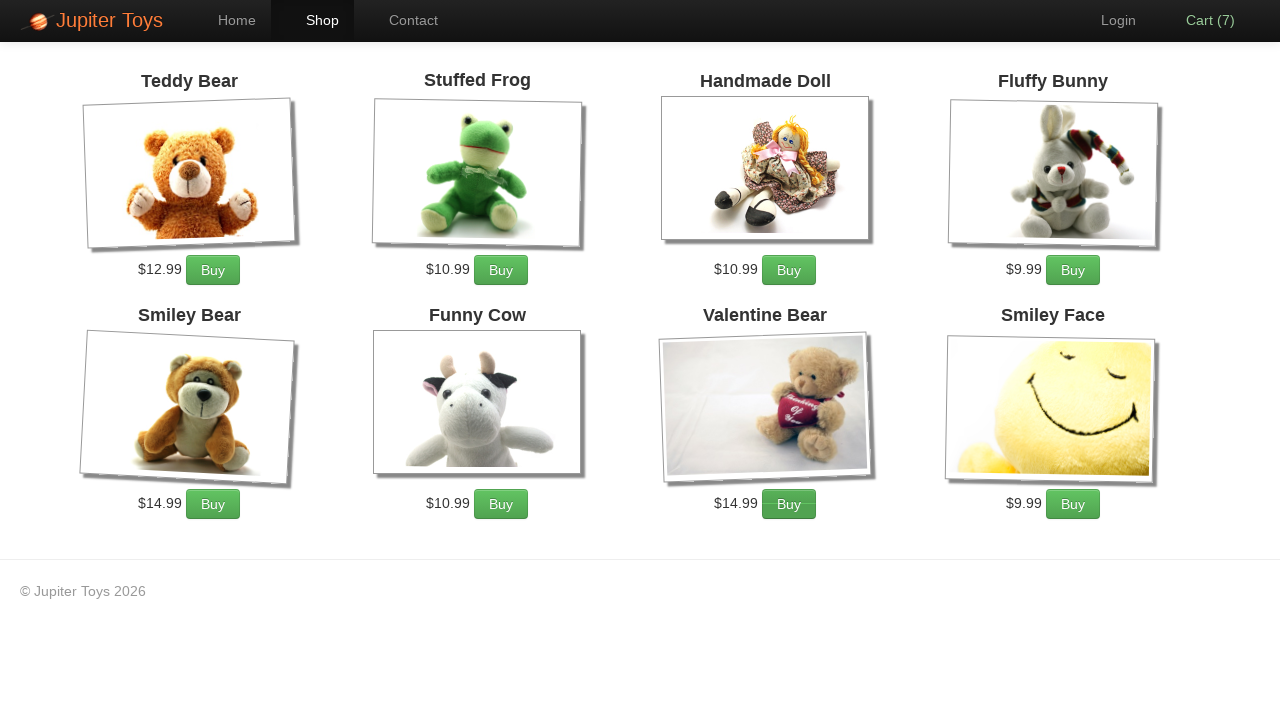

Added Valentine Bear to cart (3/5) at (789, 504) on //h4[.='Valentine Bear']/ancestor::li[contains(@class,'product')]/descendant::a[
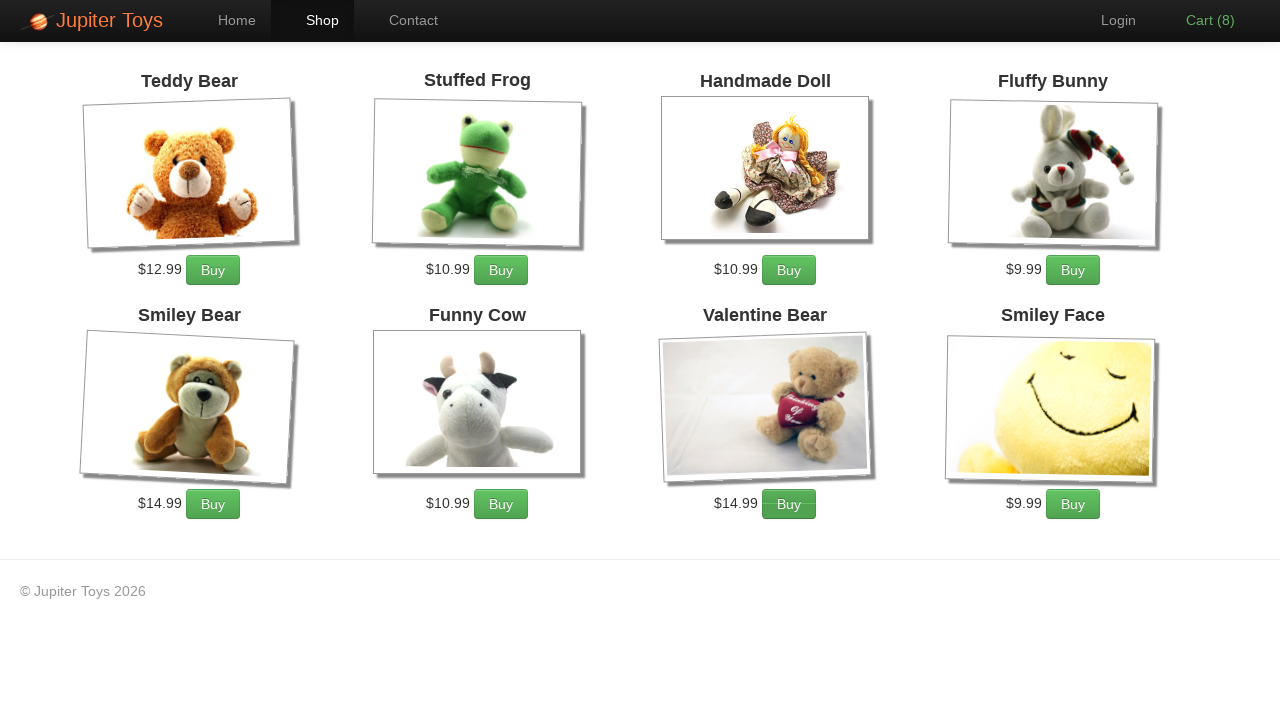

Added Valentine Bear to cart (4/5) at (789, 504) on //h4[.='Valentine Bear']/ancestor::li[contains(@class,'product')]/descendant::a[
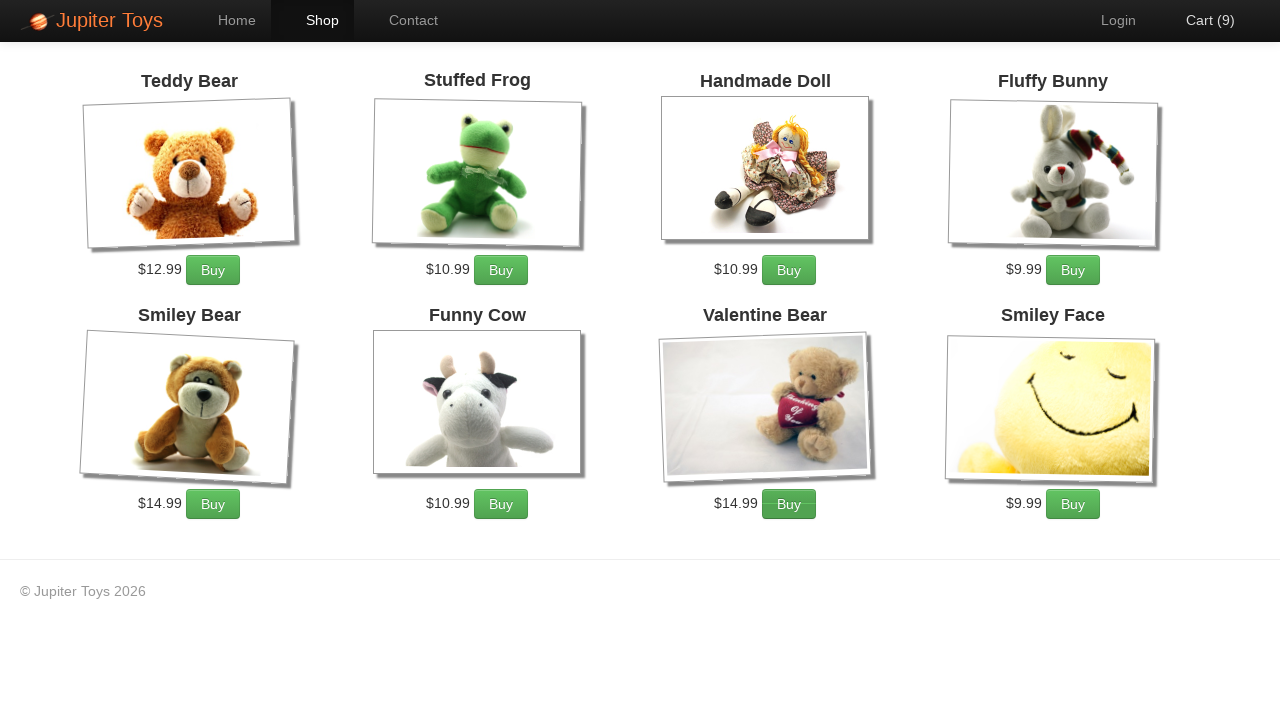

Added Valentine Bear to cart (5/5) at (789, 504) on //h4[.='Valentine Bear']/ancestor::li[contains(@class,'product')]/descendant::a[
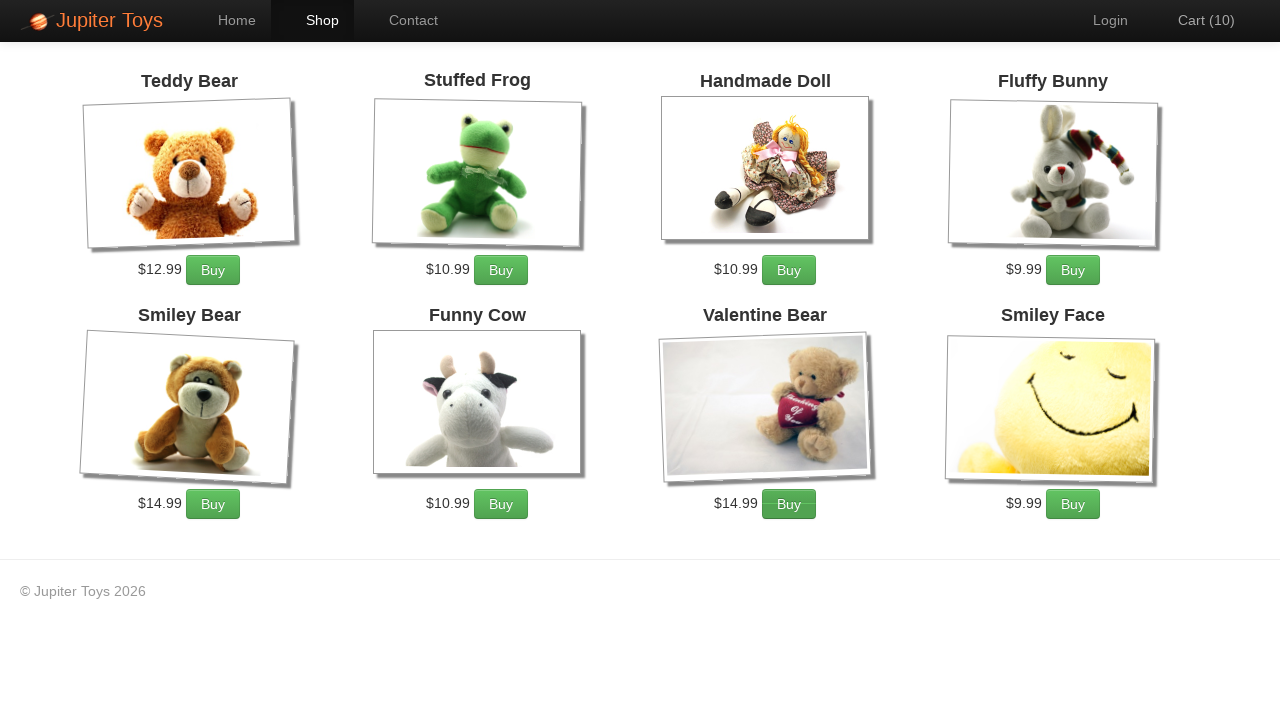

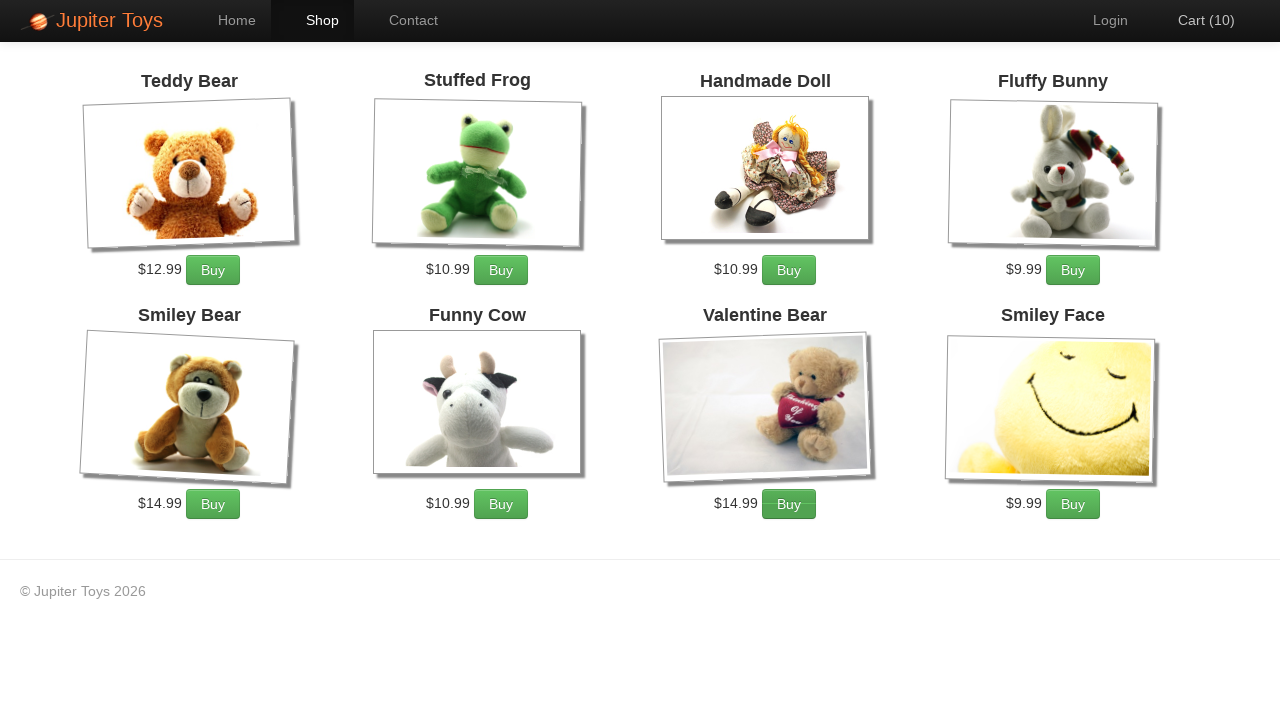